Tests right-click functionality by performing a context click on a button, then clicking an item from the context menu that appears.

Starting URL: https://demoqa.com/buttons

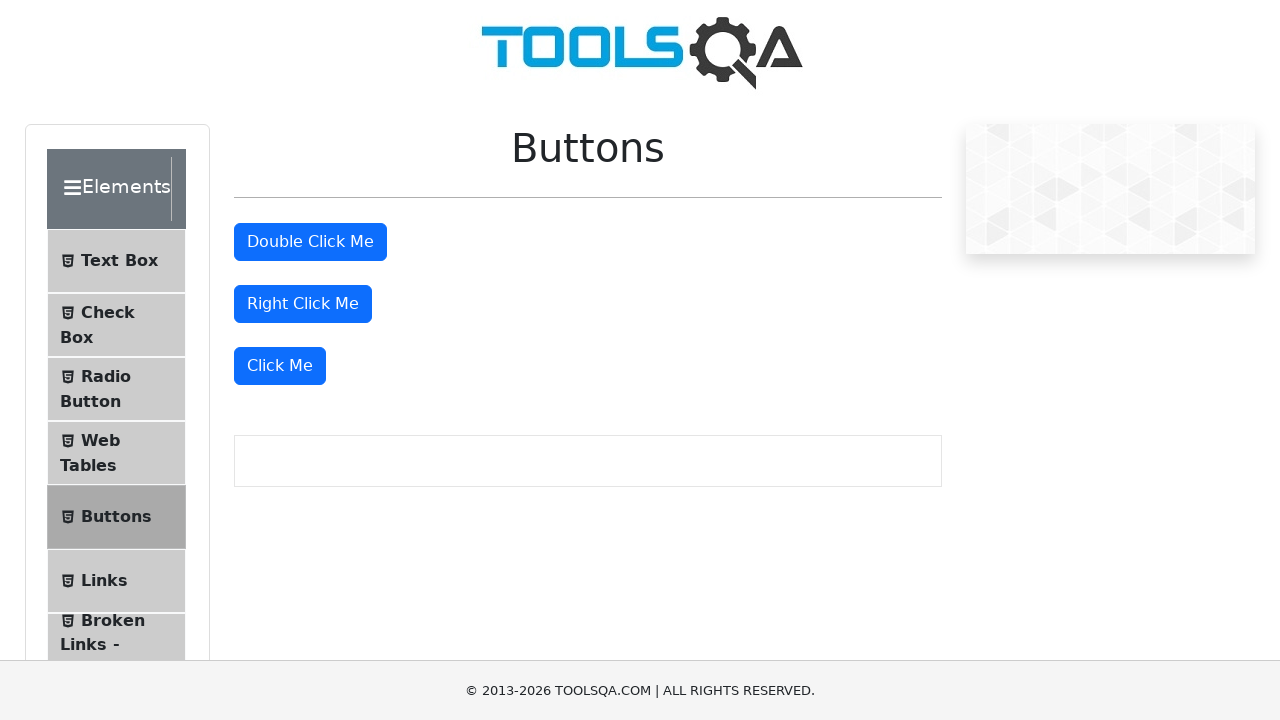

Right-clicked the right-click button at (303, 304) on #rightClickBtn
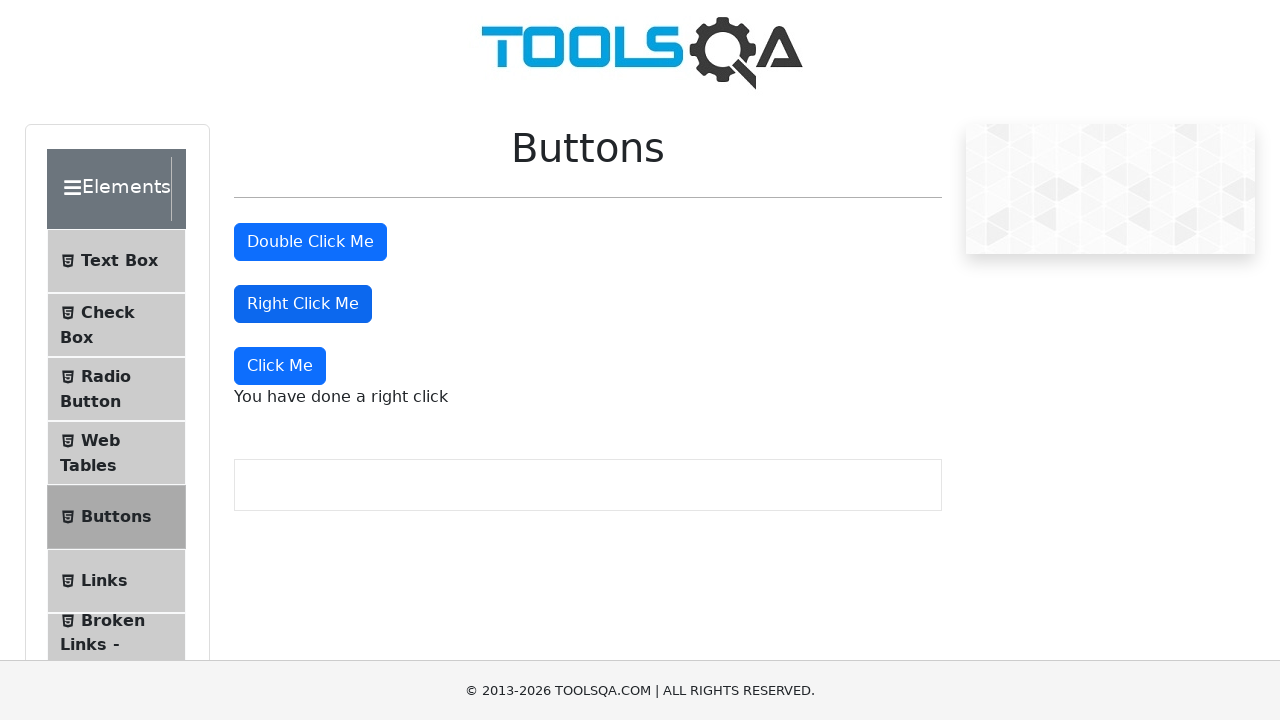

Context menu message appeared after right-click
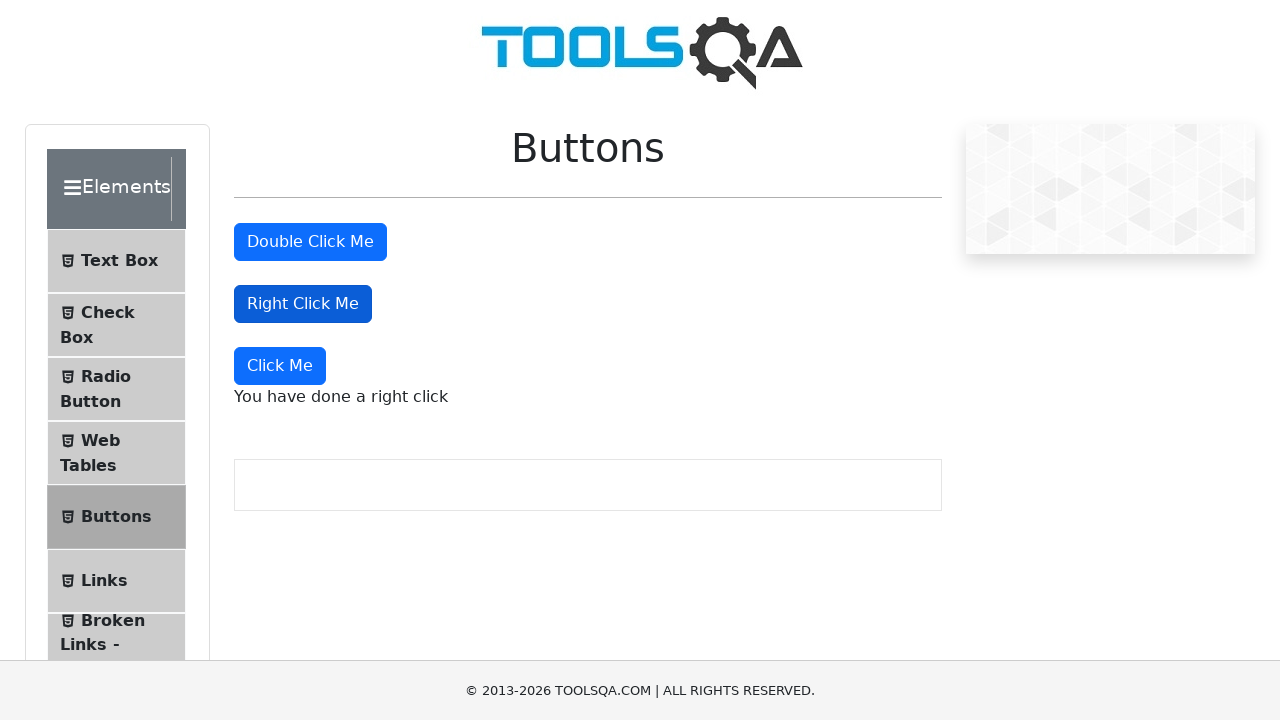

Verified the right-click message is displayed
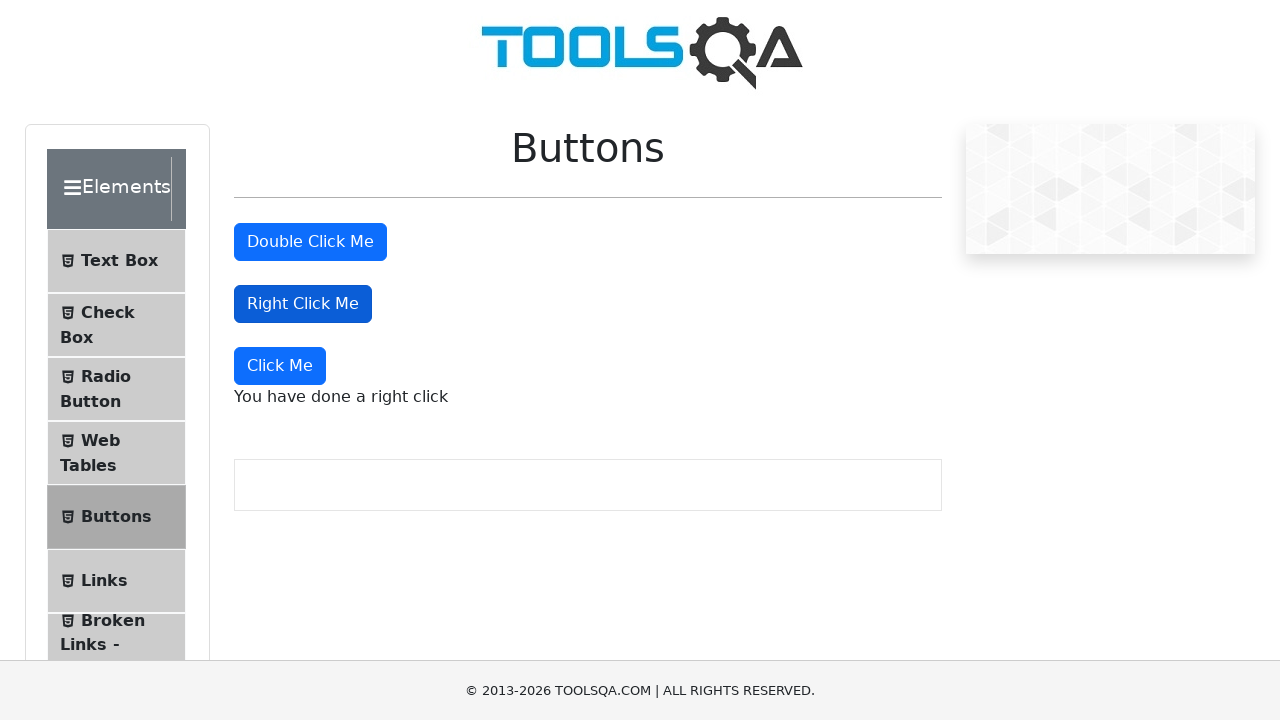

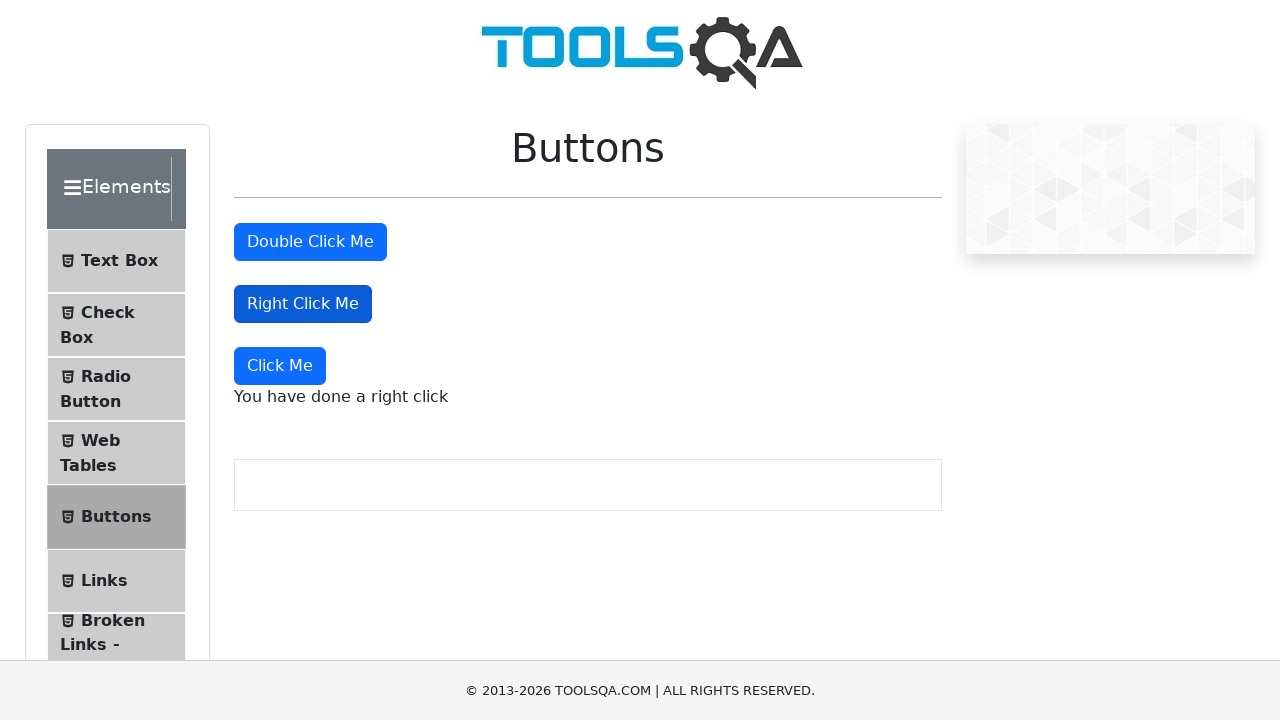